Tests web table sorting by clicking on a column header and verifying the data is sorted correctly

Starting URL: https://rahulshettyacademy.com/seleniumPractise/#/offers

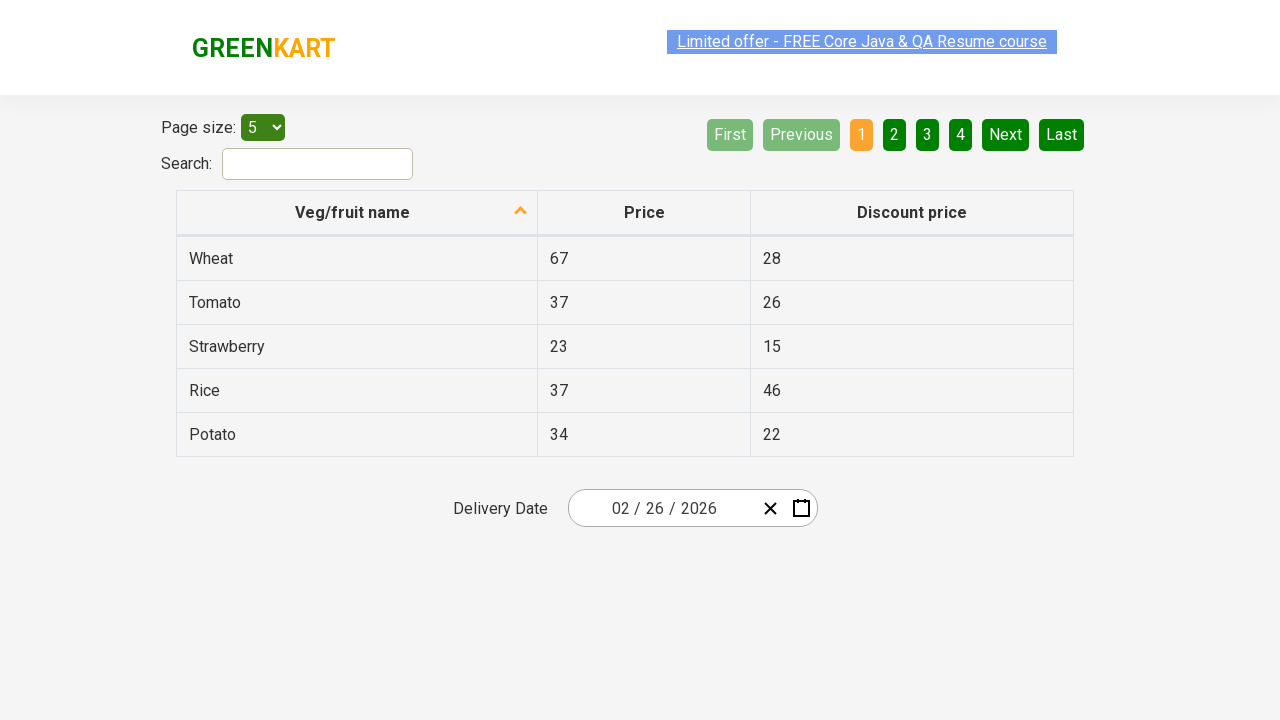

Clicked first column header to sort web table at (357, 213) on tr th:nth-child(1)
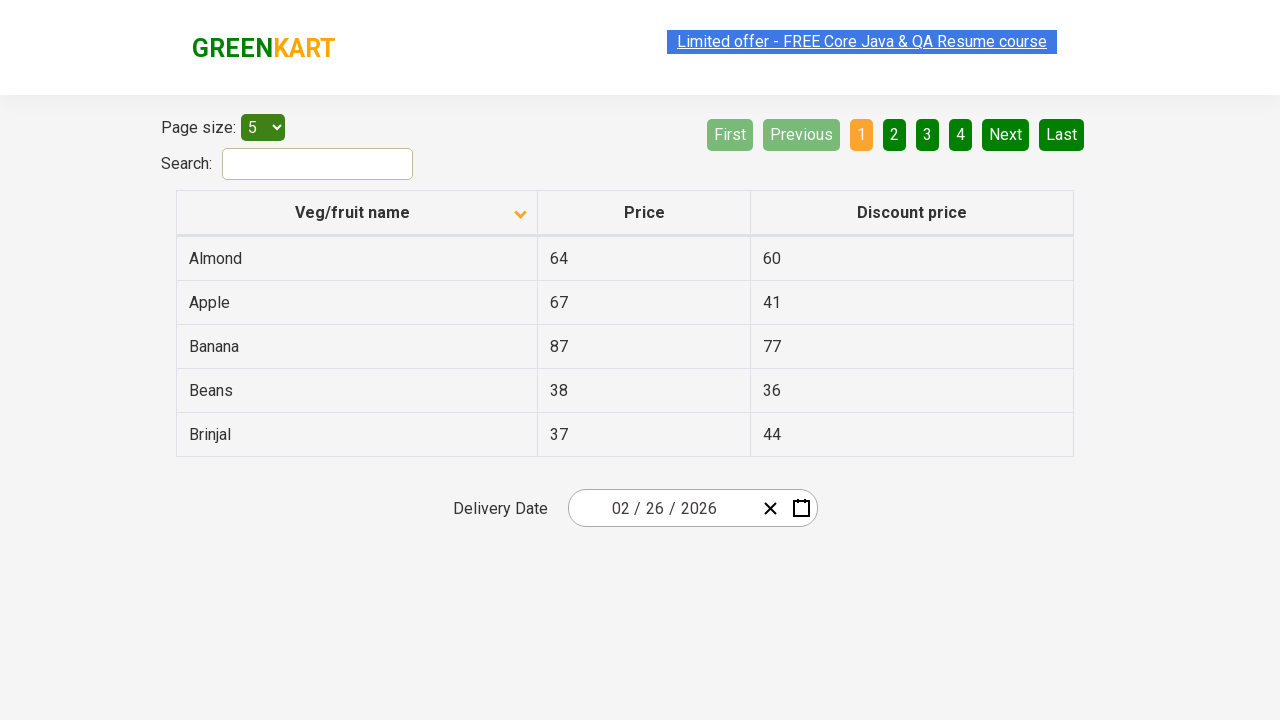

Waited for table sorting to complete
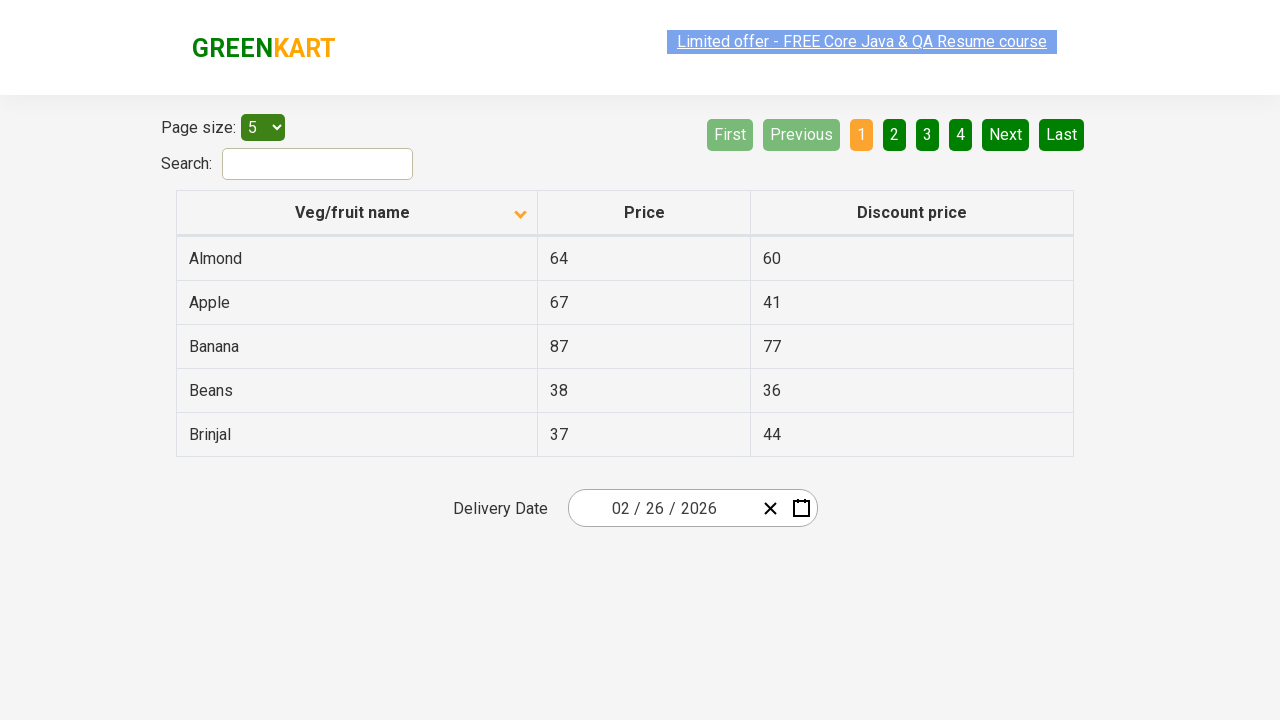

Retrieved all vegetable names from first column to verify sorting
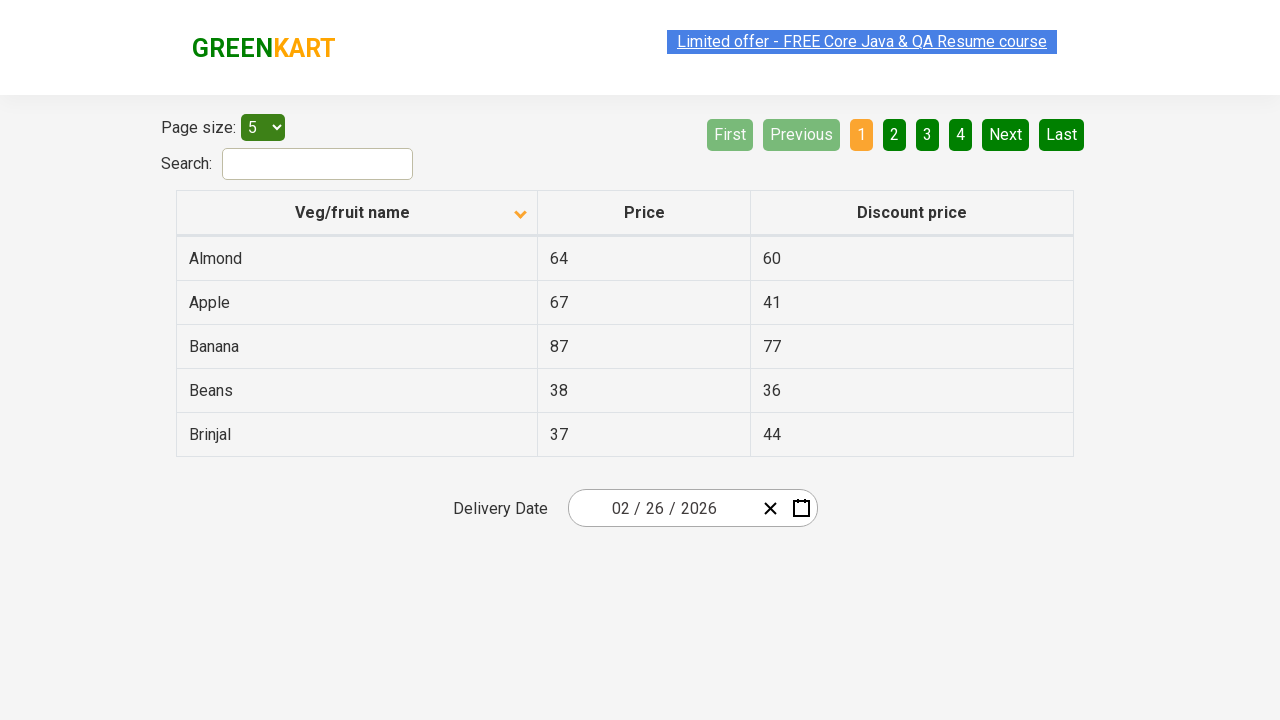

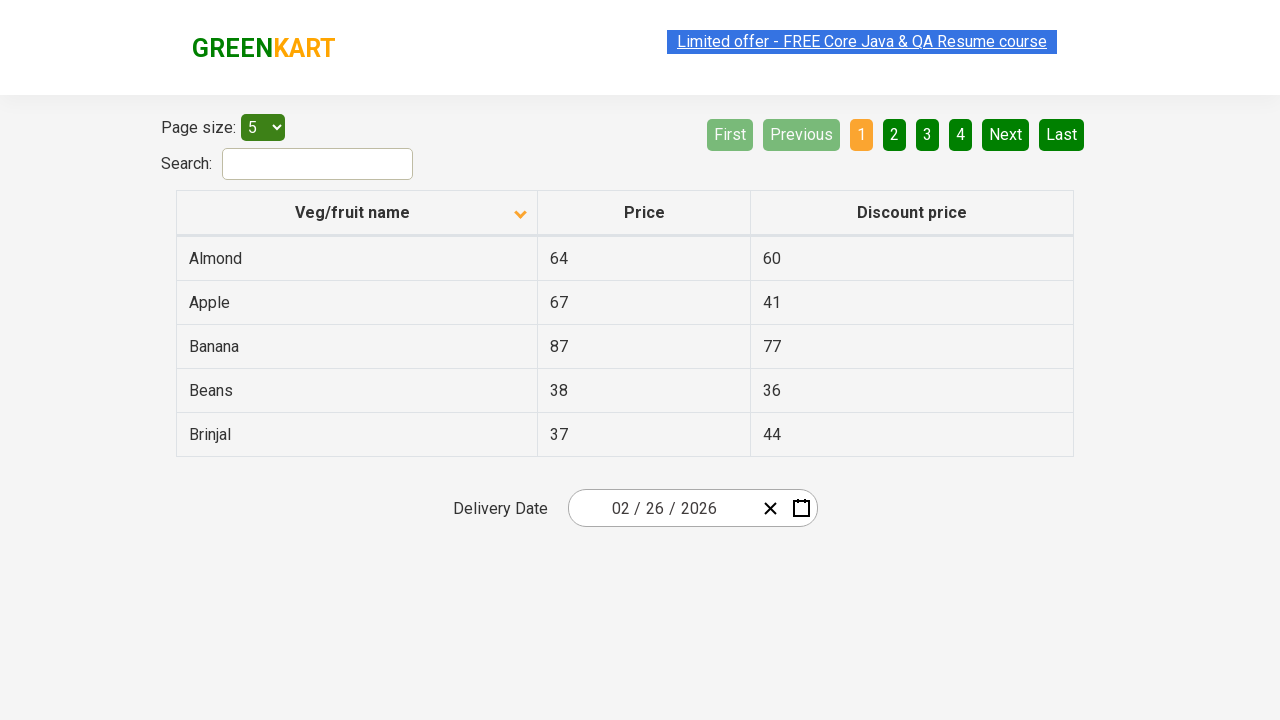